Tests scrolling to an element by filling in name and date fields located at the bottom of the page

Starting URL: https://formy-project.herokuapp.com/scroll

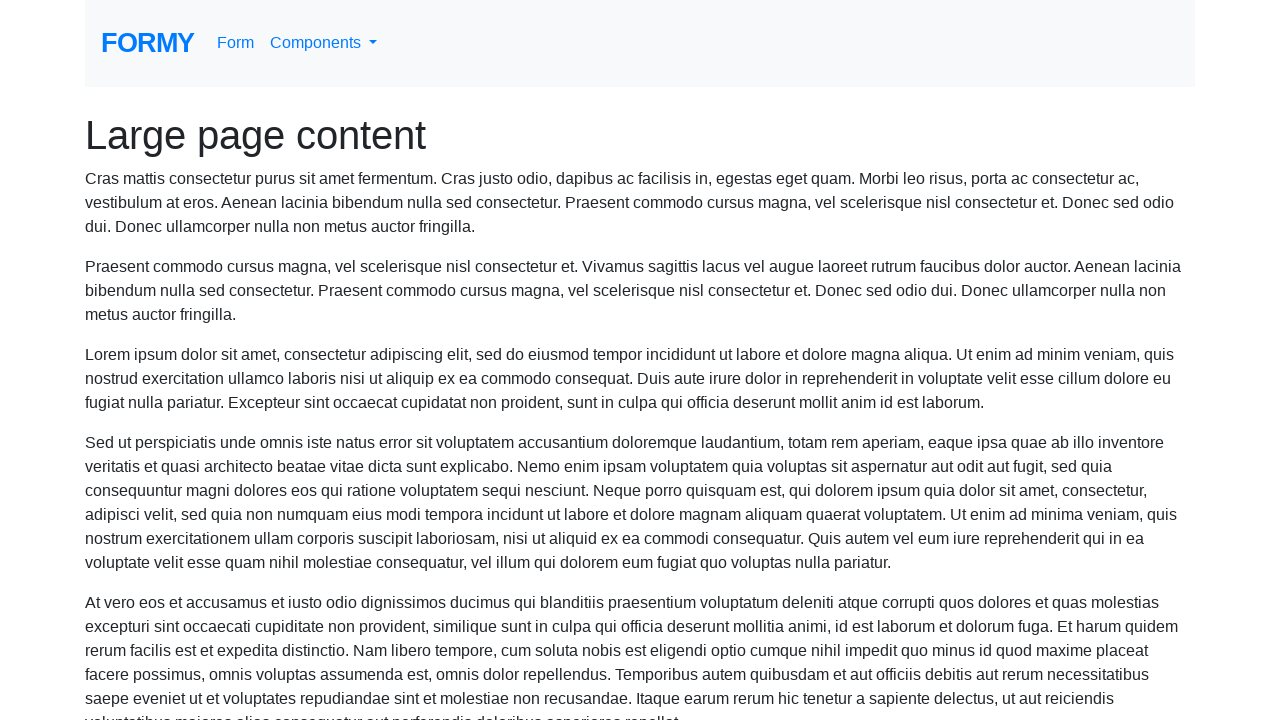

Scrolled to name field at bottom of page
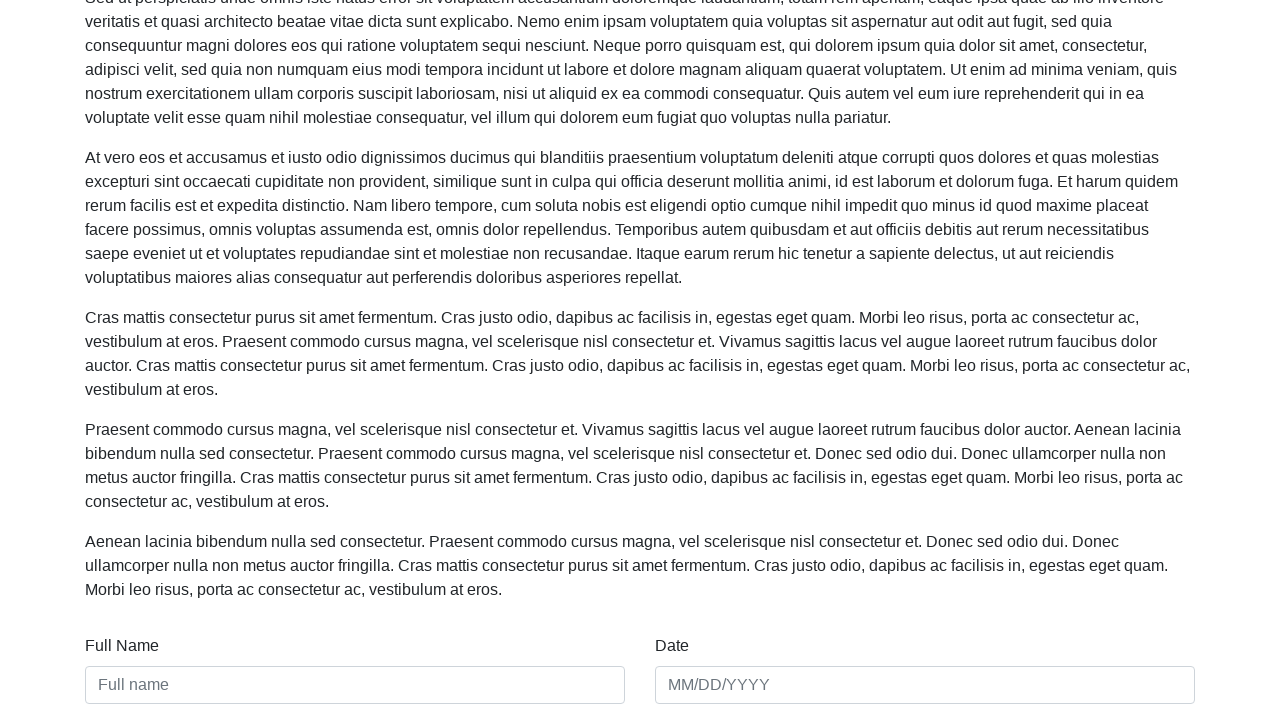

Filled name field with 'Claudio Correia' on #name
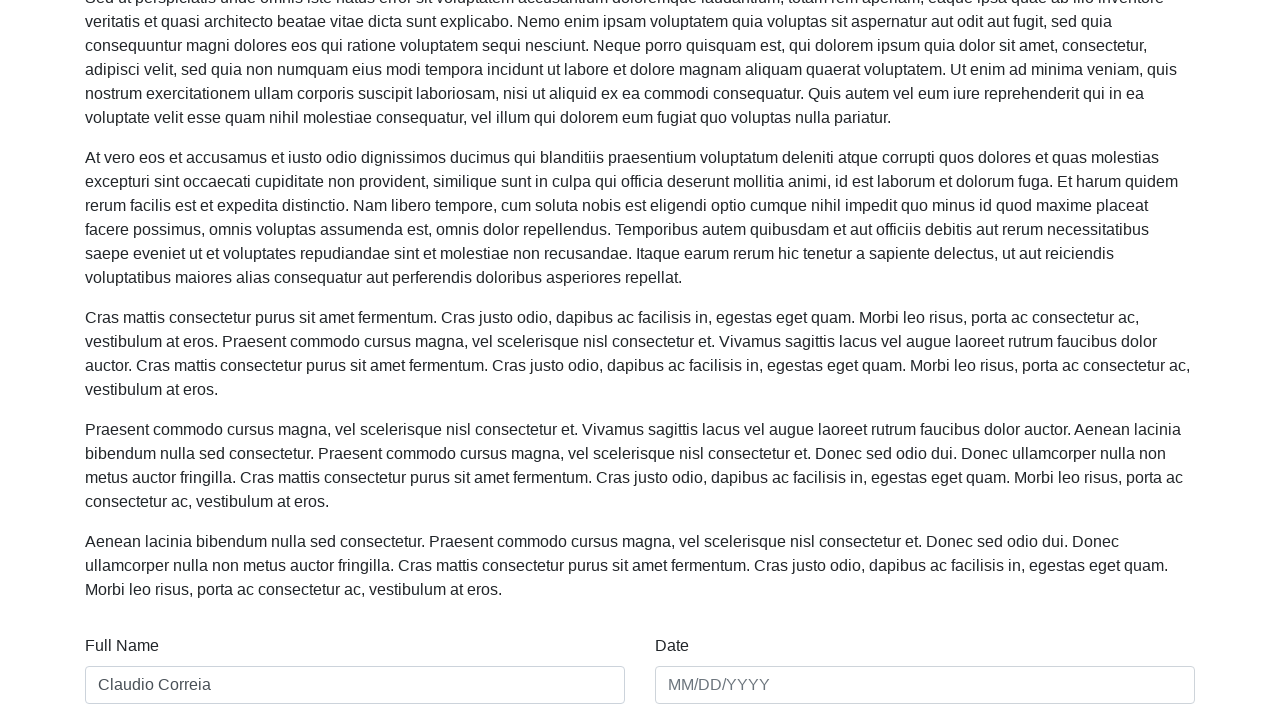

Filled date field with '01/01/2020' on #date
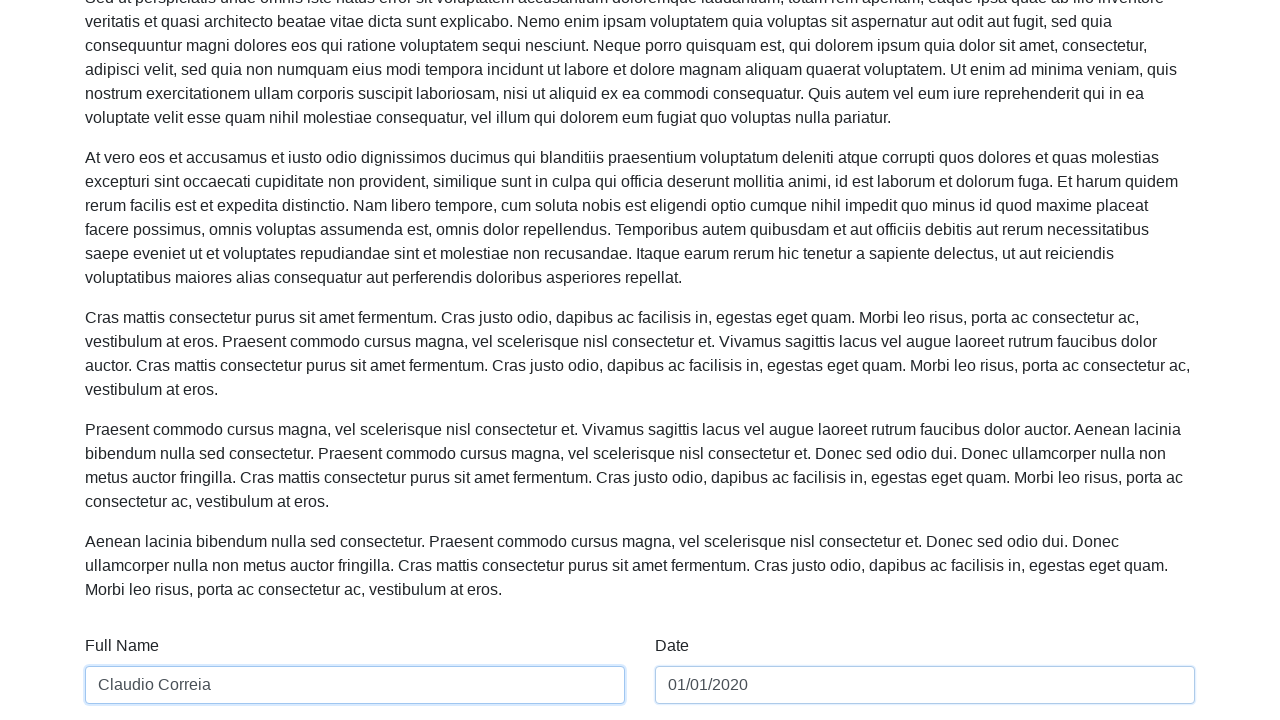

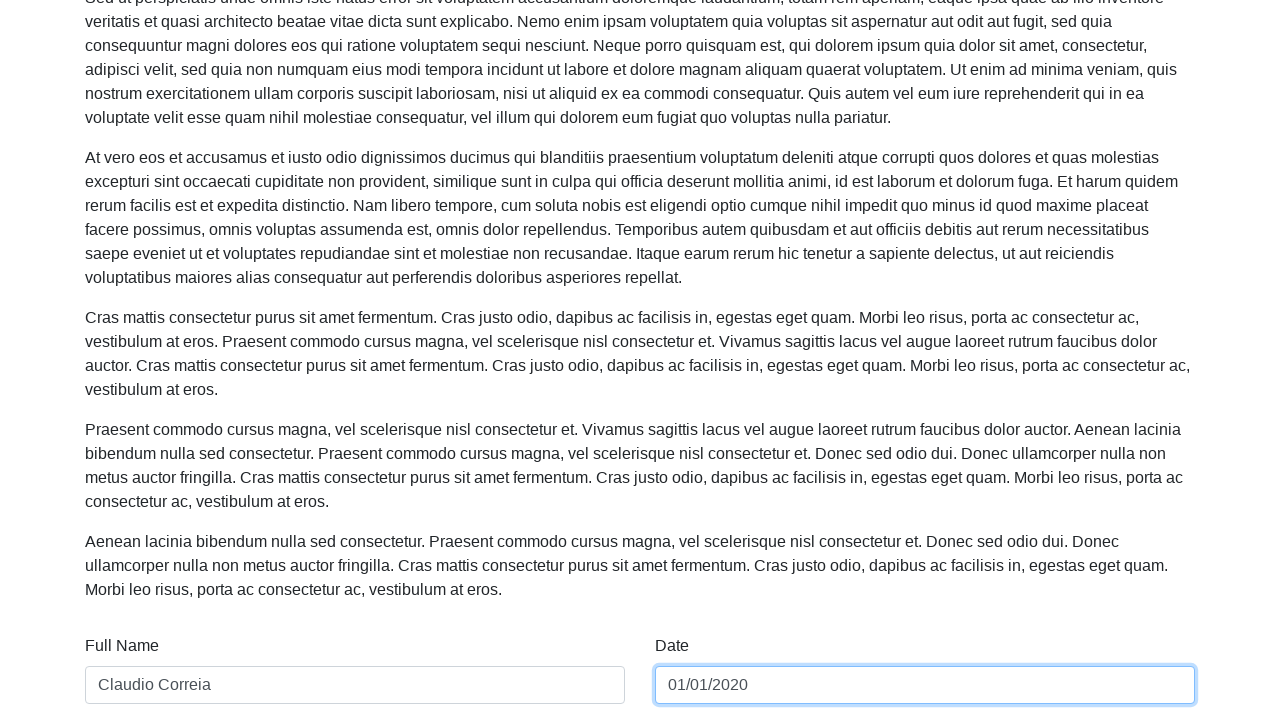